Tests window switching by opening a new window and navigating between windows

Starting URL: https://www.letskodeit.com/practice

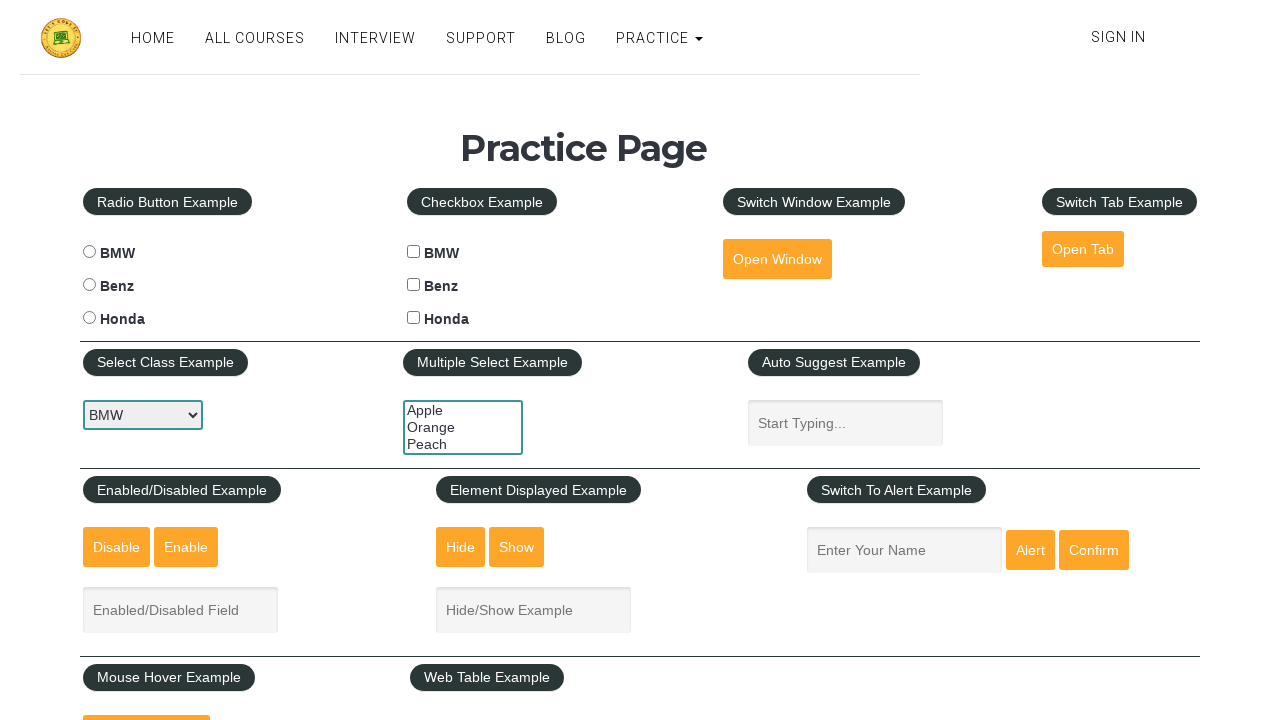

Clicked open window button to open new window at (777, 259) on #openwindow
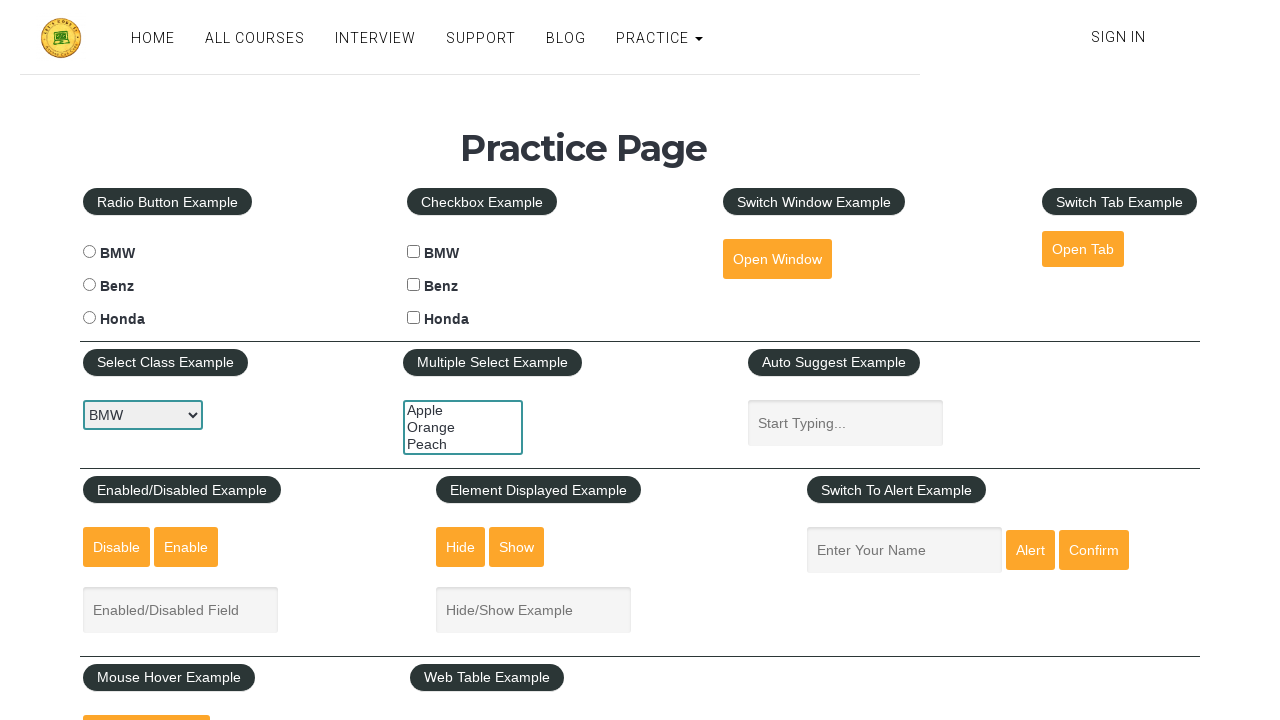

New window opened and captured
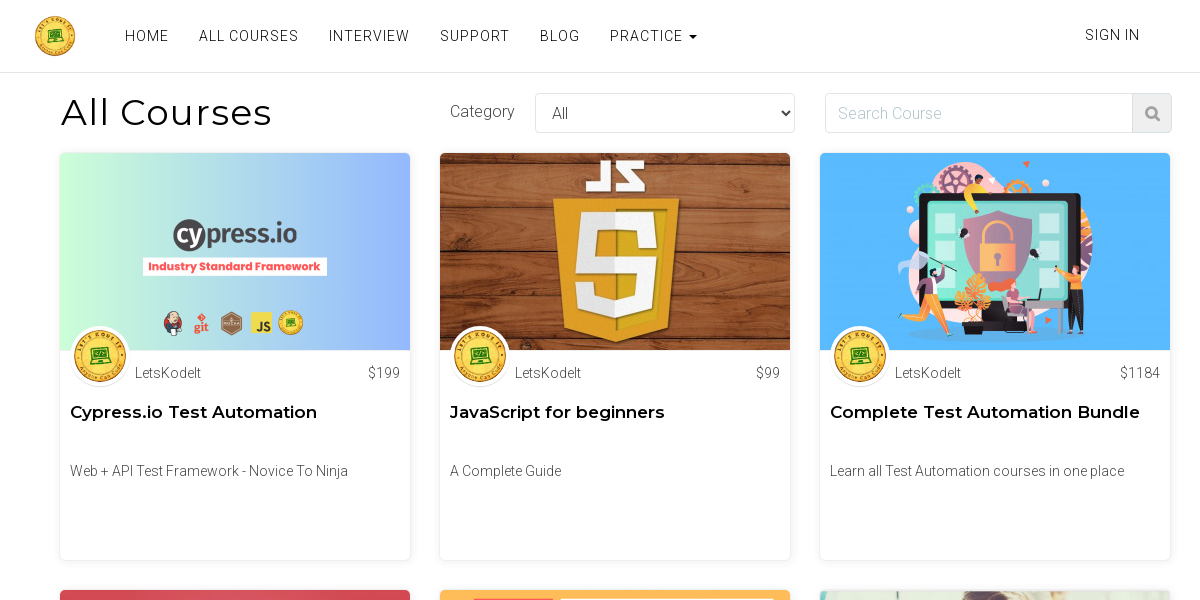

Closed the new window
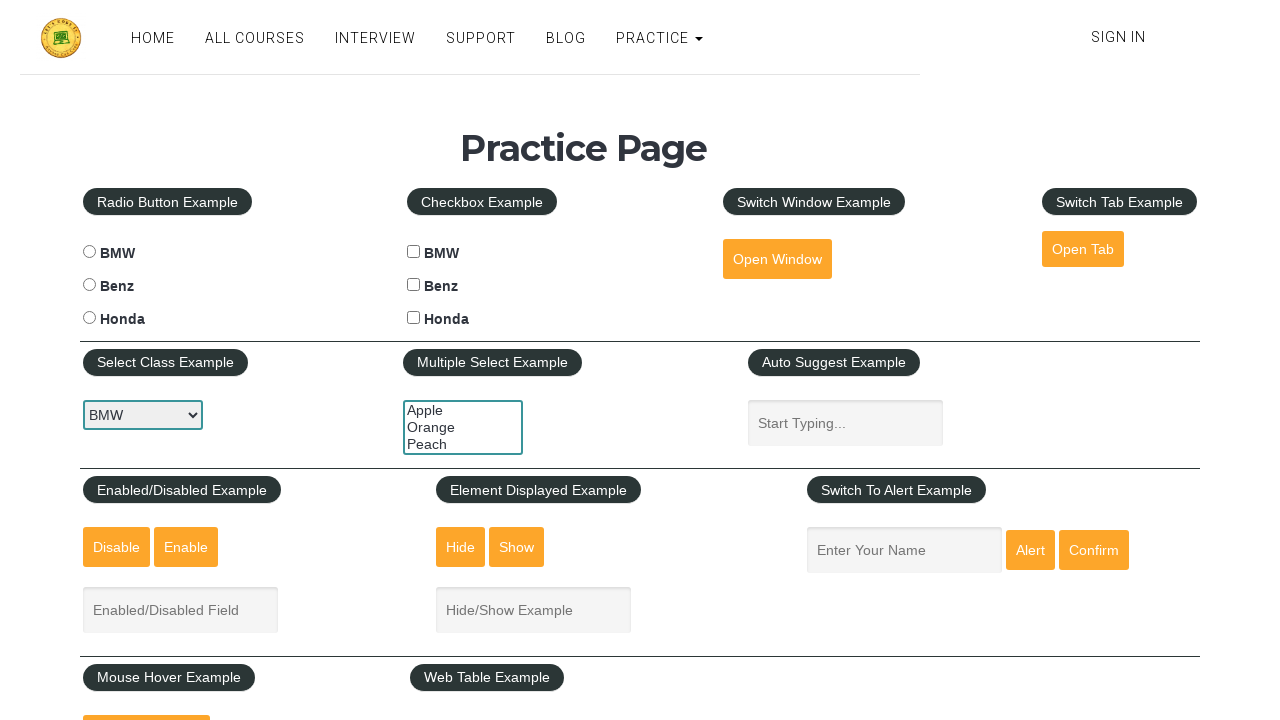

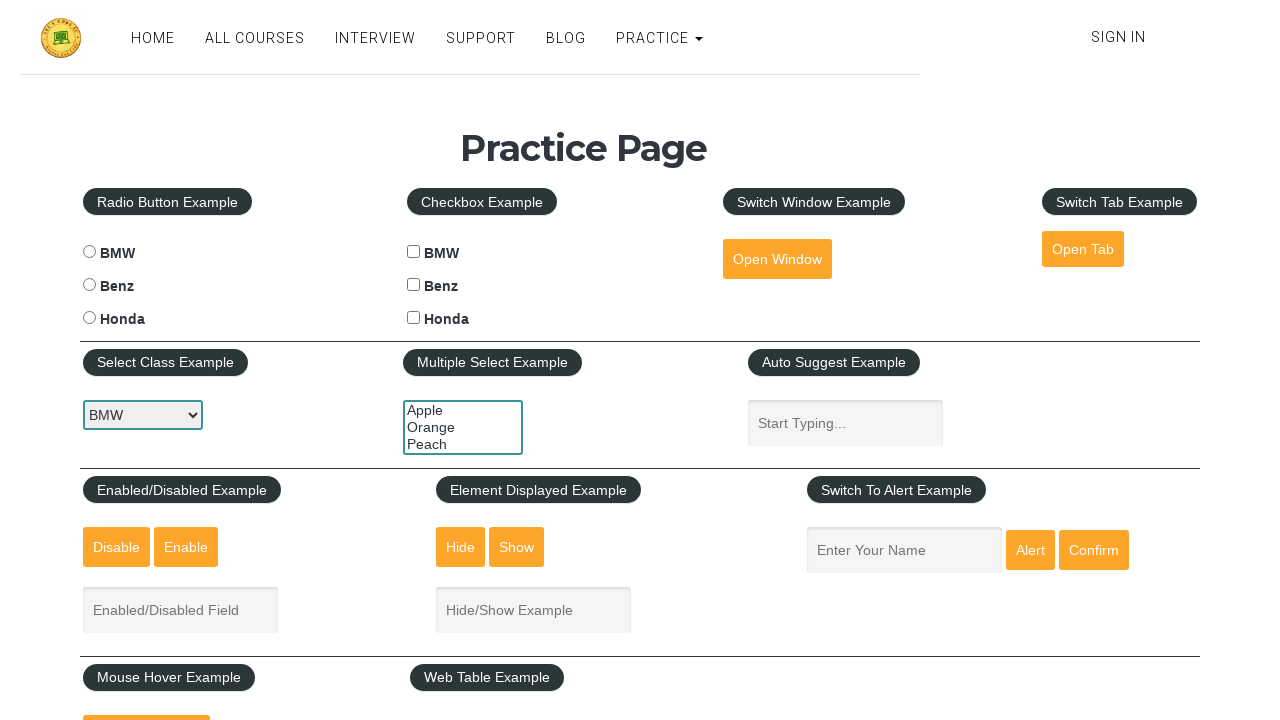